Tests dropdown selection functionality by selecting an option using different methods (by index, by value, by visible text) and verifying the selection.

Starting URL: http://practice.cydeo.com/dropdown

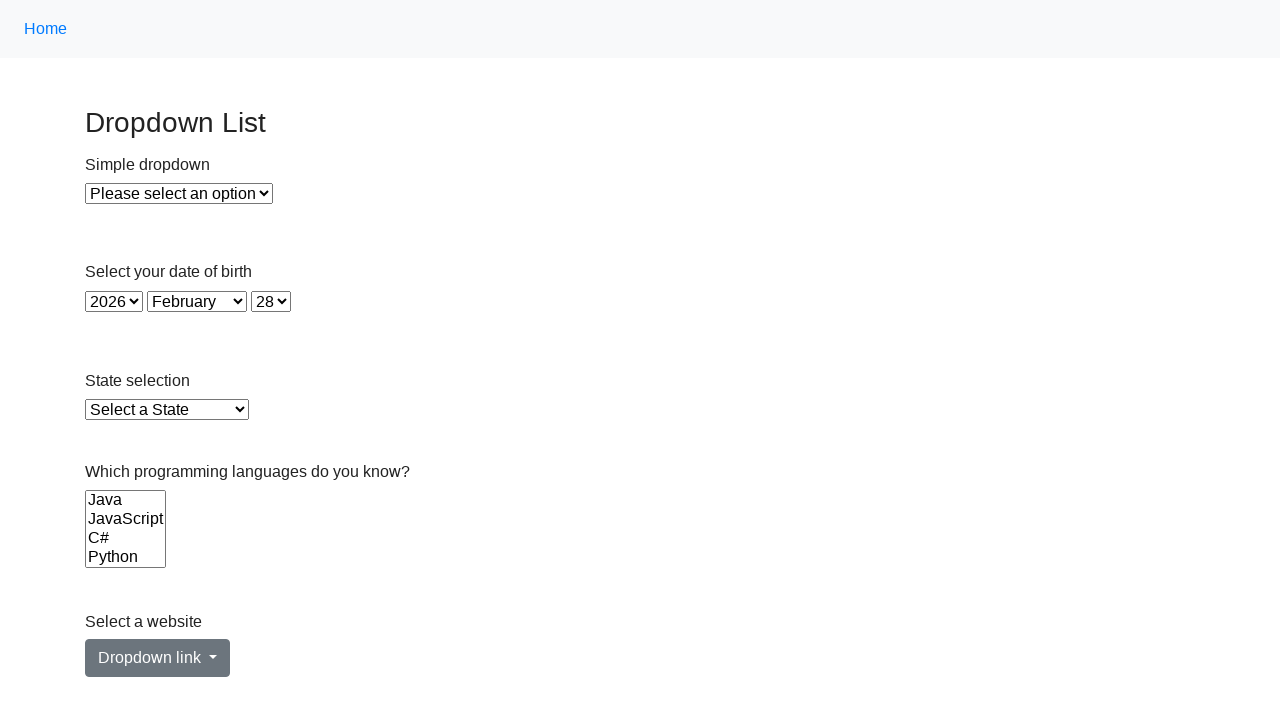

Located dropdown element with id 'dropdown'
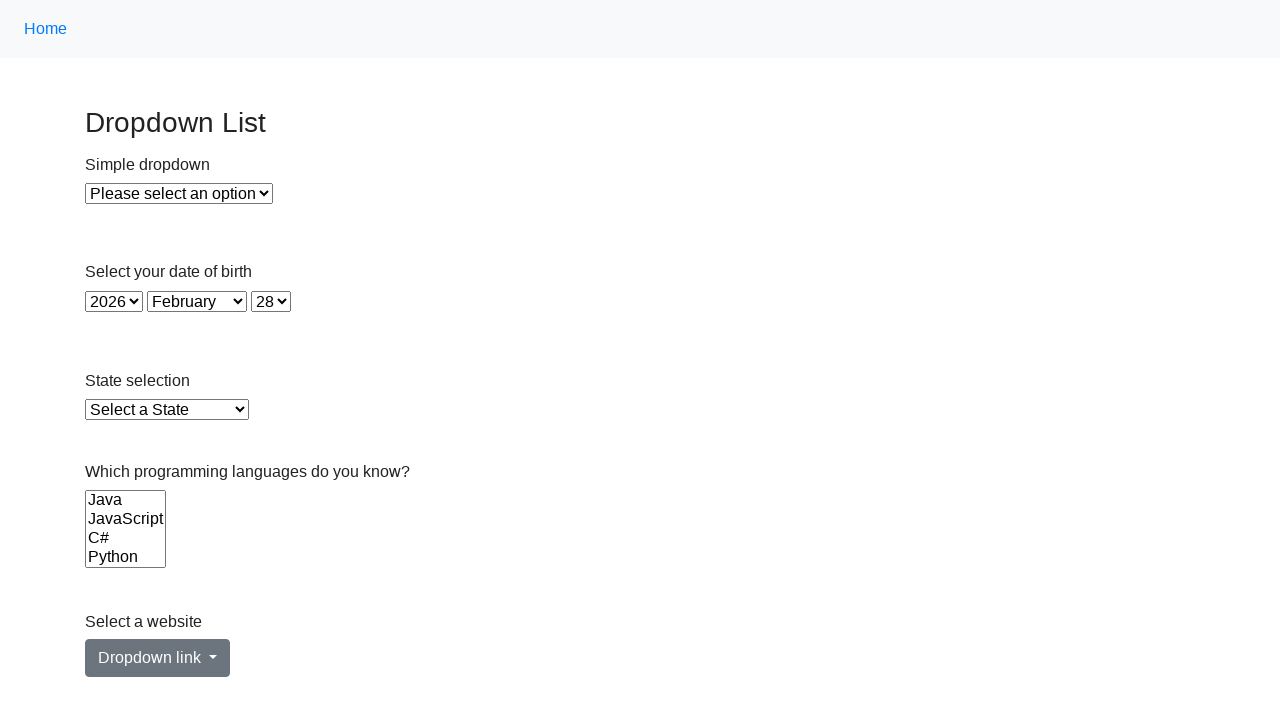

Selected dropdown option by index 2 (Option 2) on #dropdown
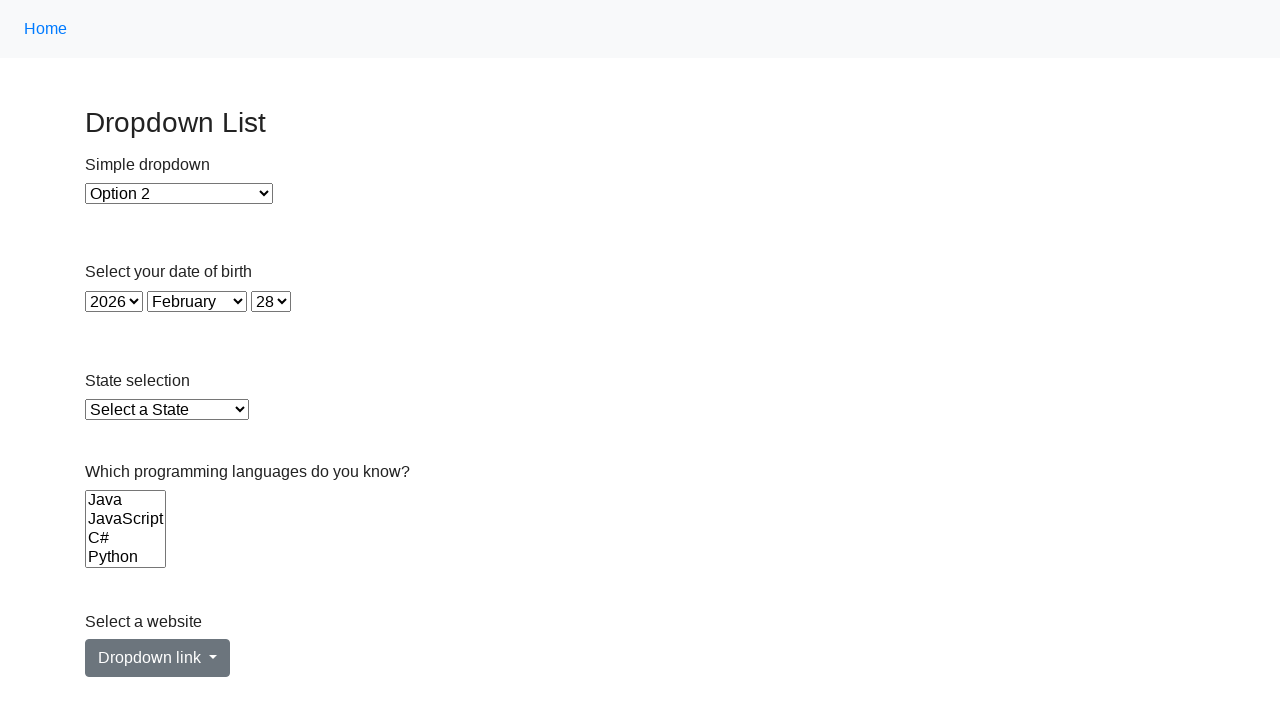

Selected dropdown option by value '2' on #dropdown
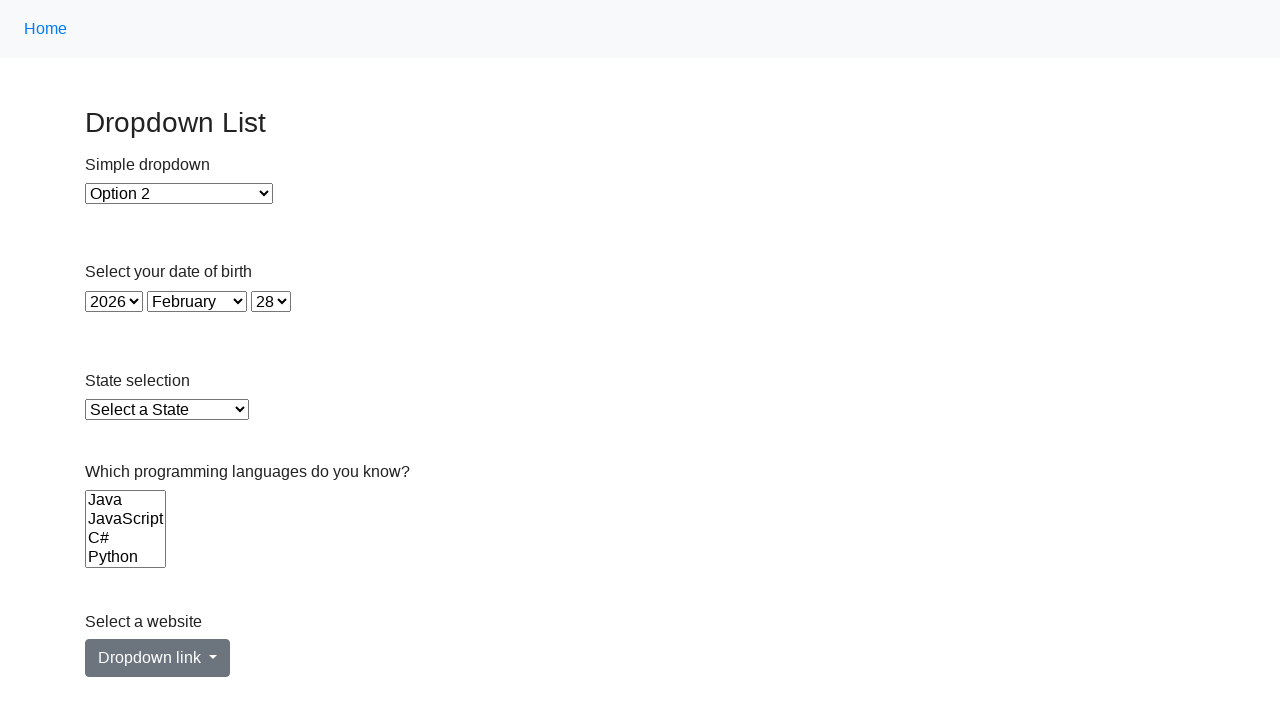

Selected dropdown option by visible text 'Option 2' on #dropdown
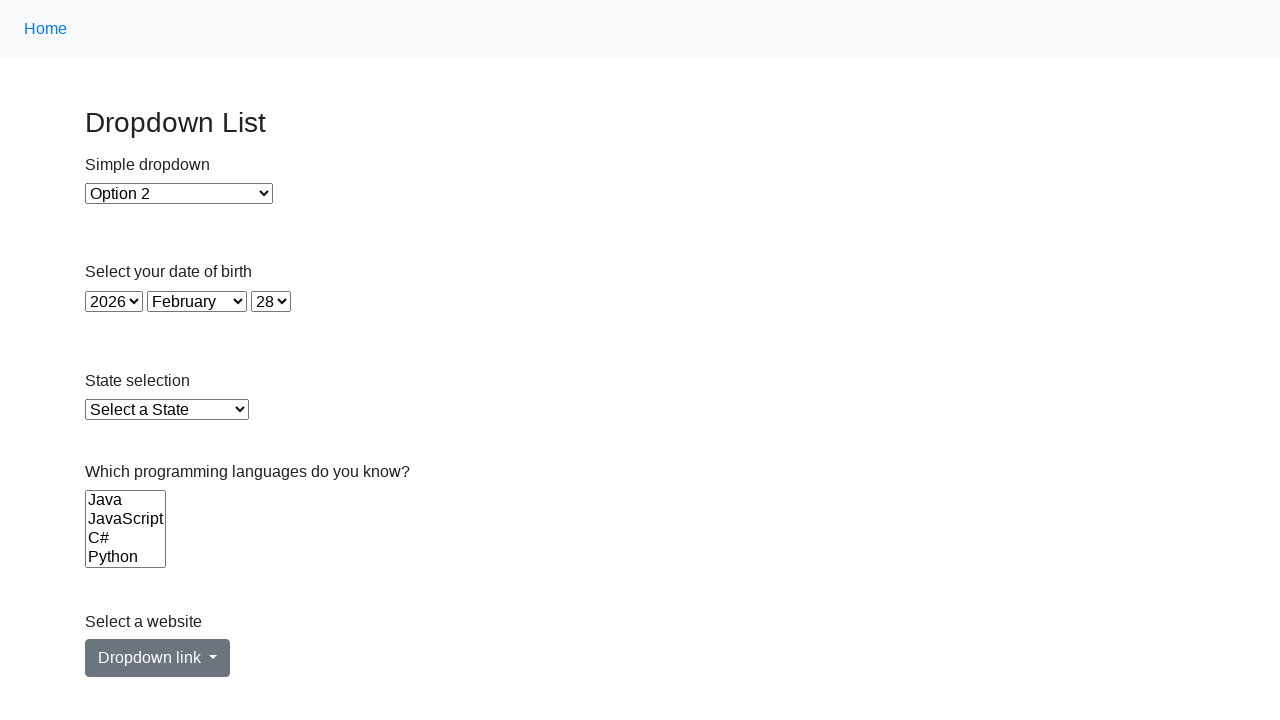

Located the currently selected option element
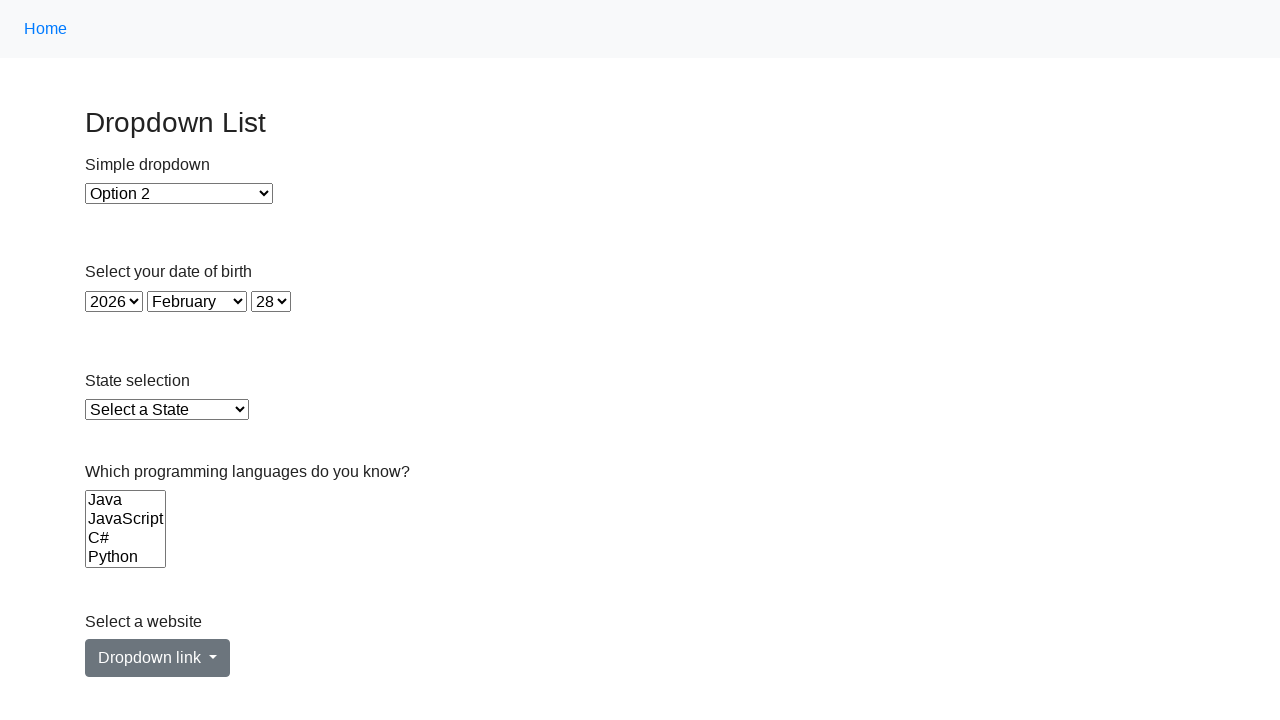

Verified that 'Option 2' is the selected option
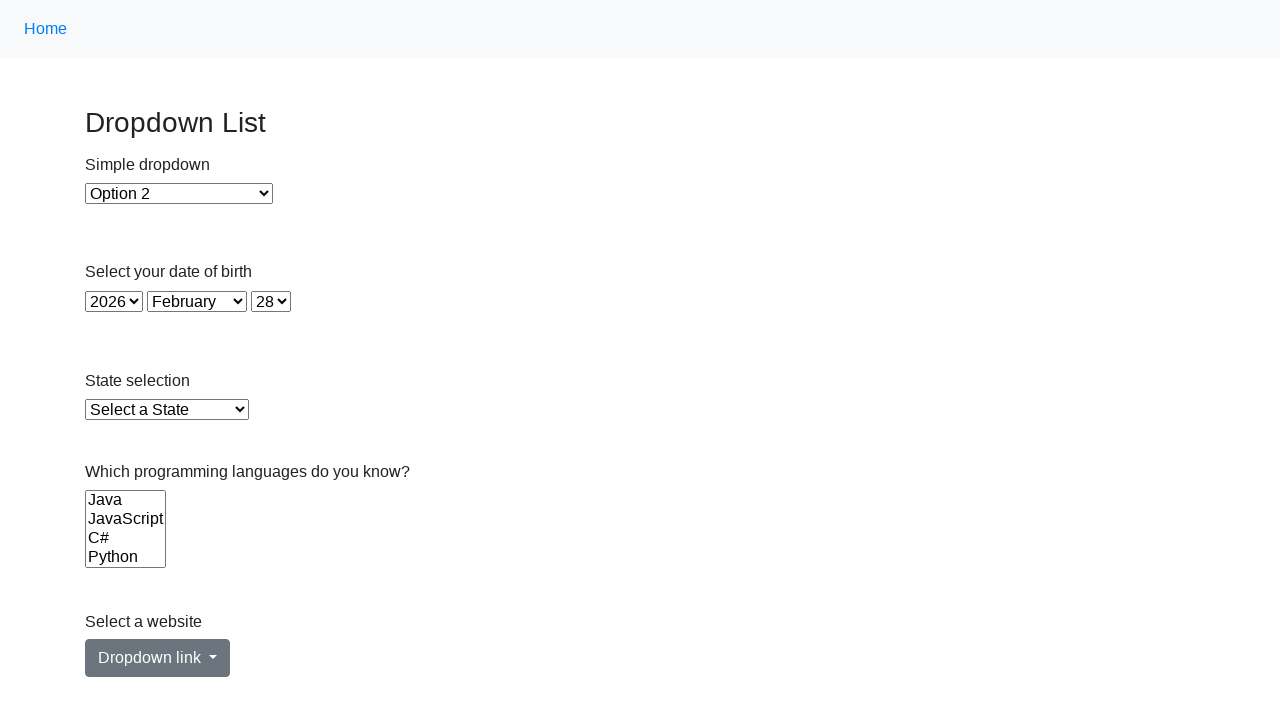

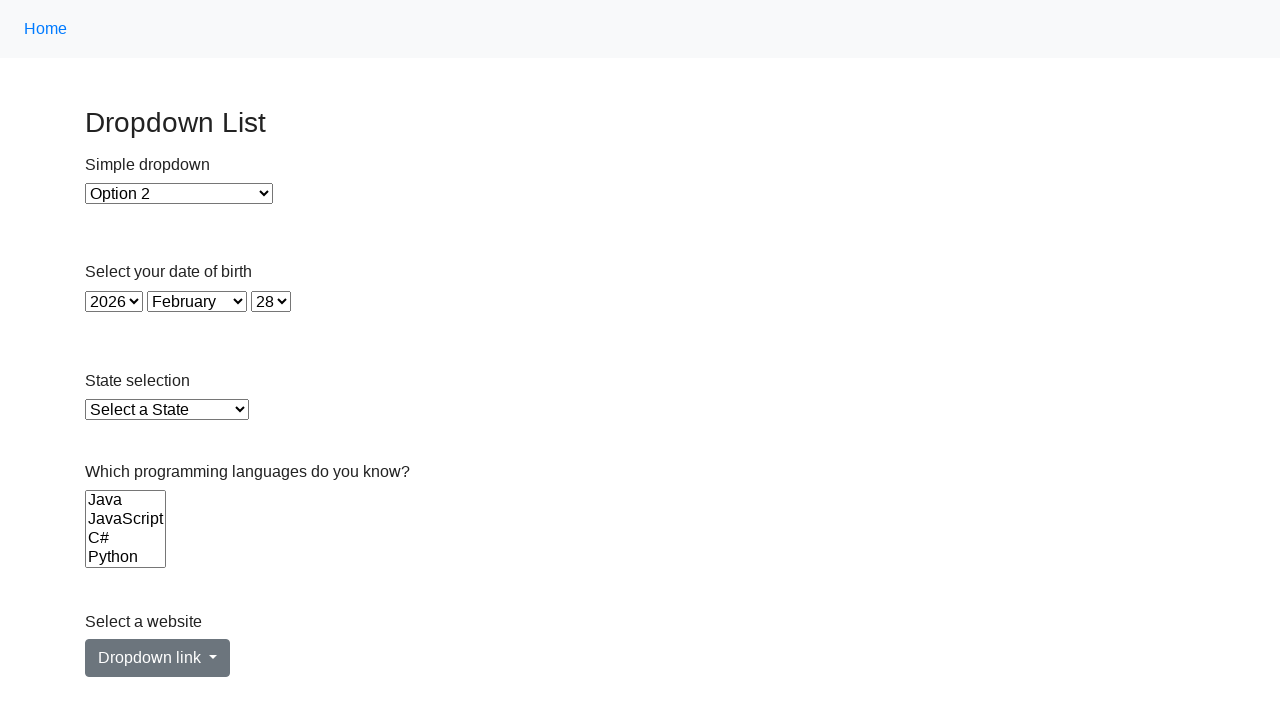